Tests JavaScript scrolling functionality on page and within a fixed header table, then verifies table data display

Starting URL: https://rahulshettyacademy.com/AutomationPractice/

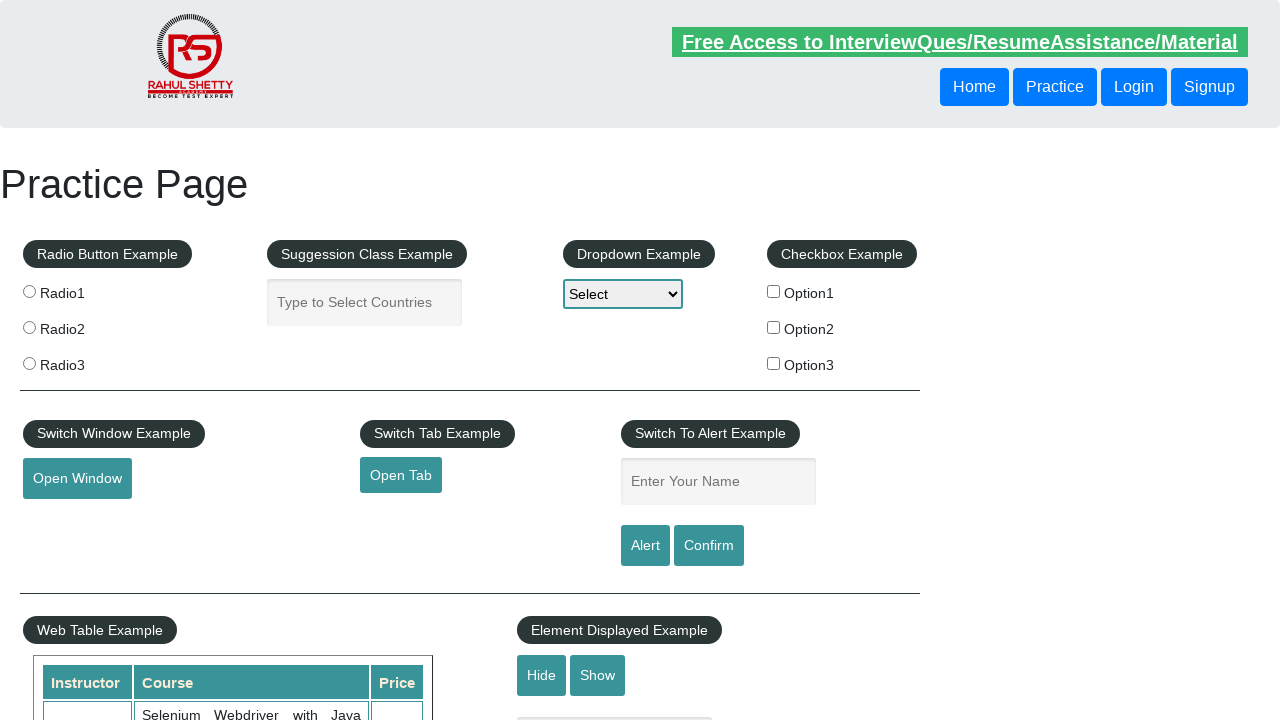

Scrolled down main page by 500 pixels
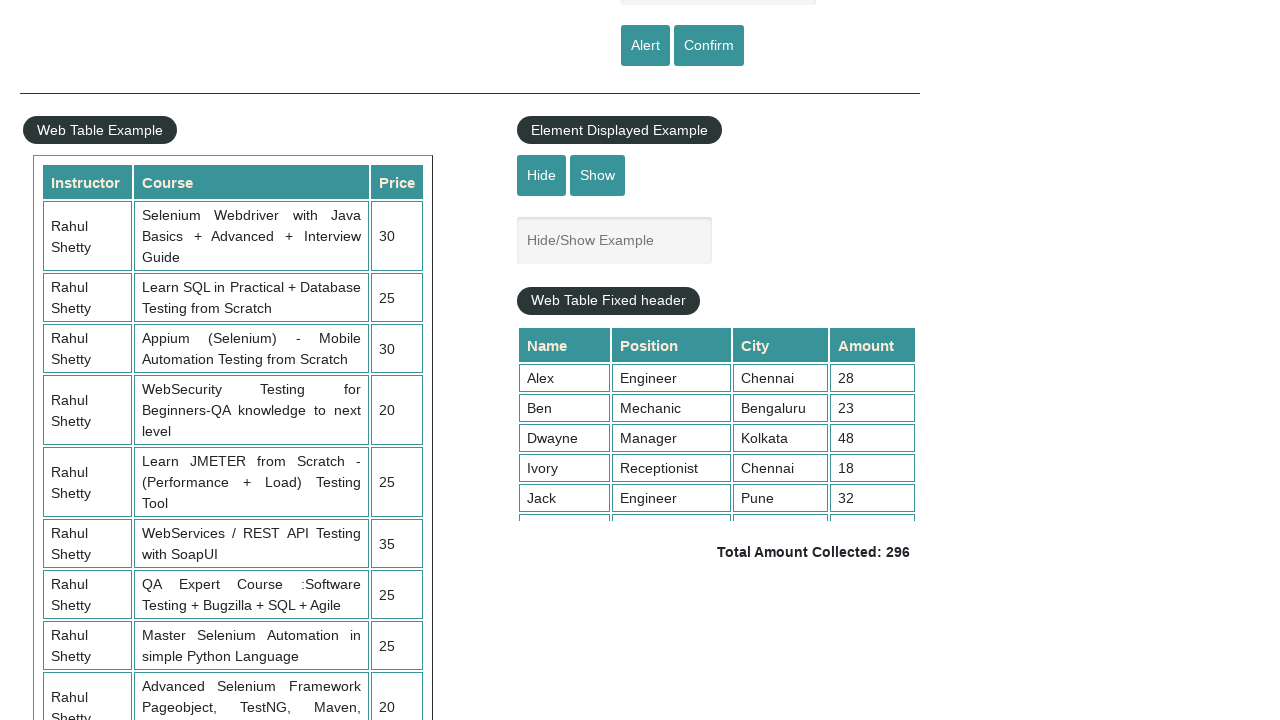

Waited 1 second for main page scroll to complete
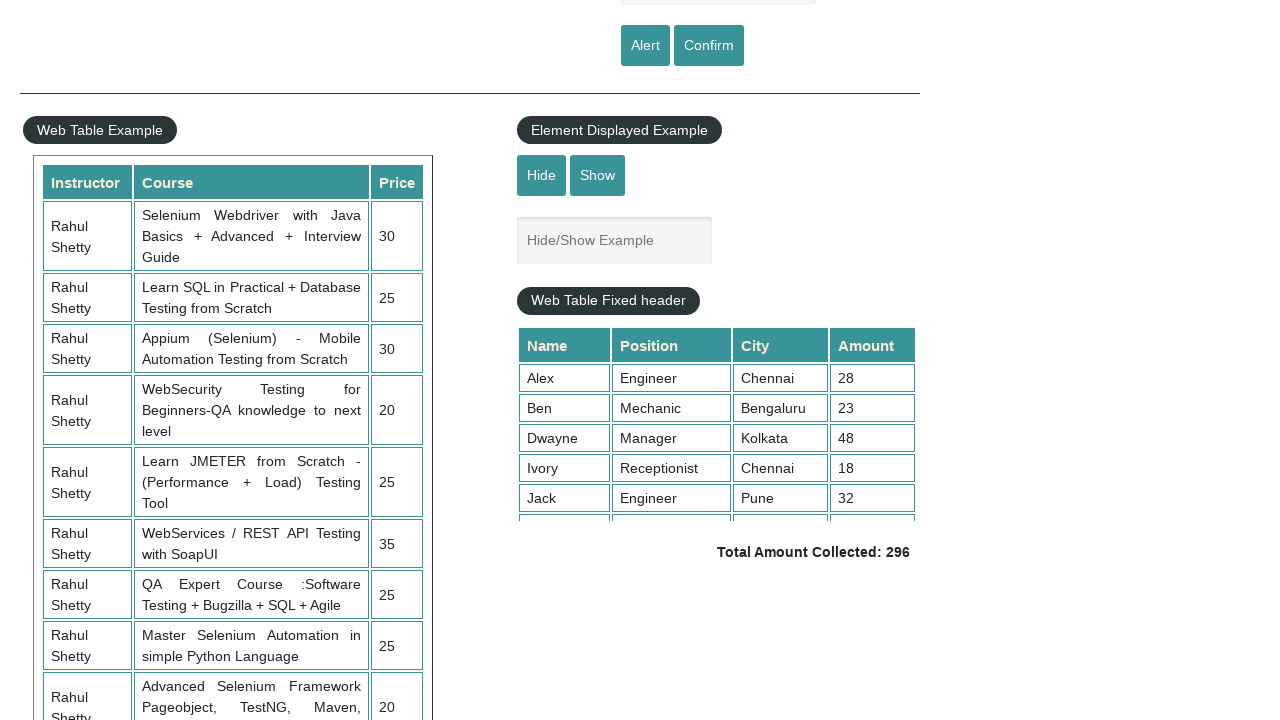

Scrolled within fixed header table to position 5000
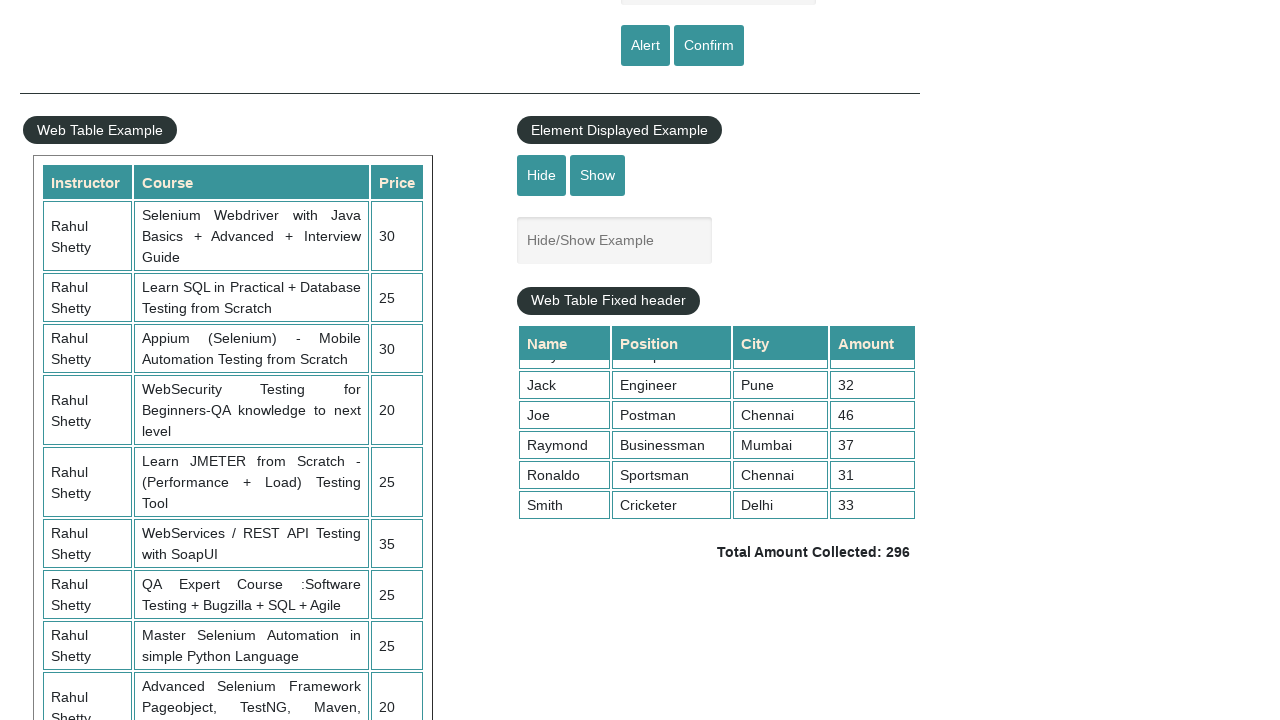

Waited 1 second for table scroll to complete
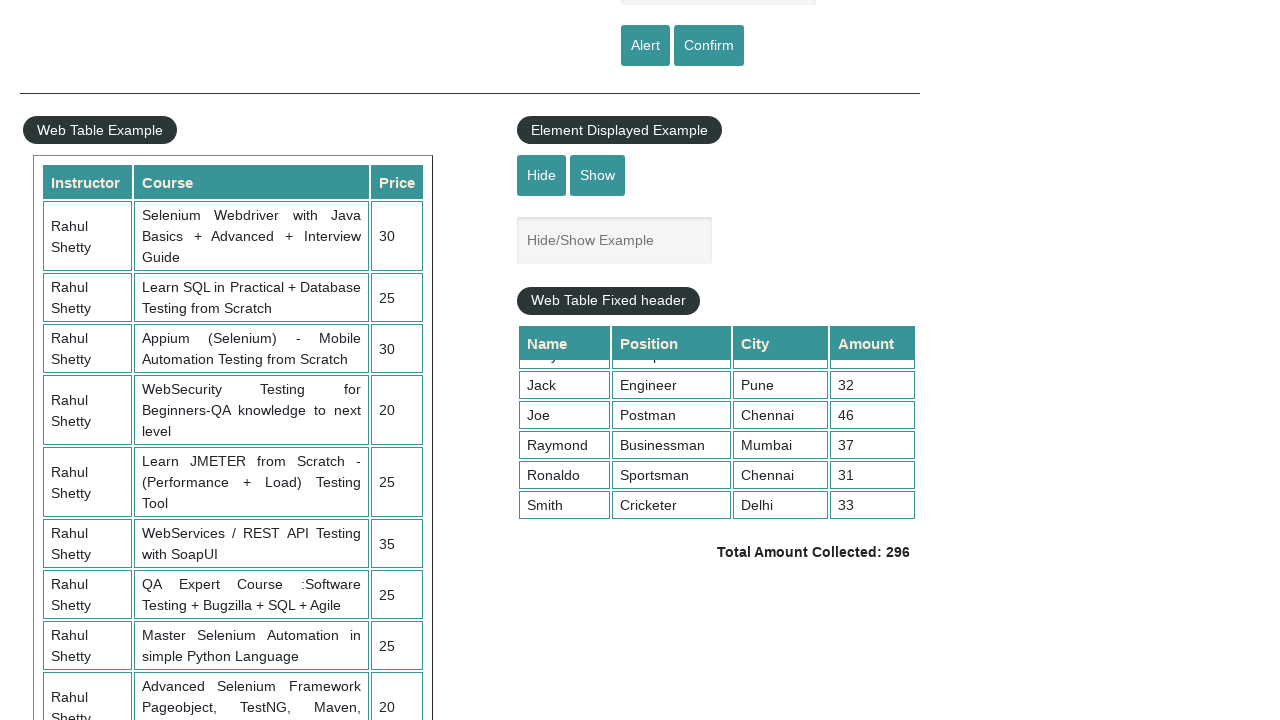

Verified amount cells are present in fixed header table
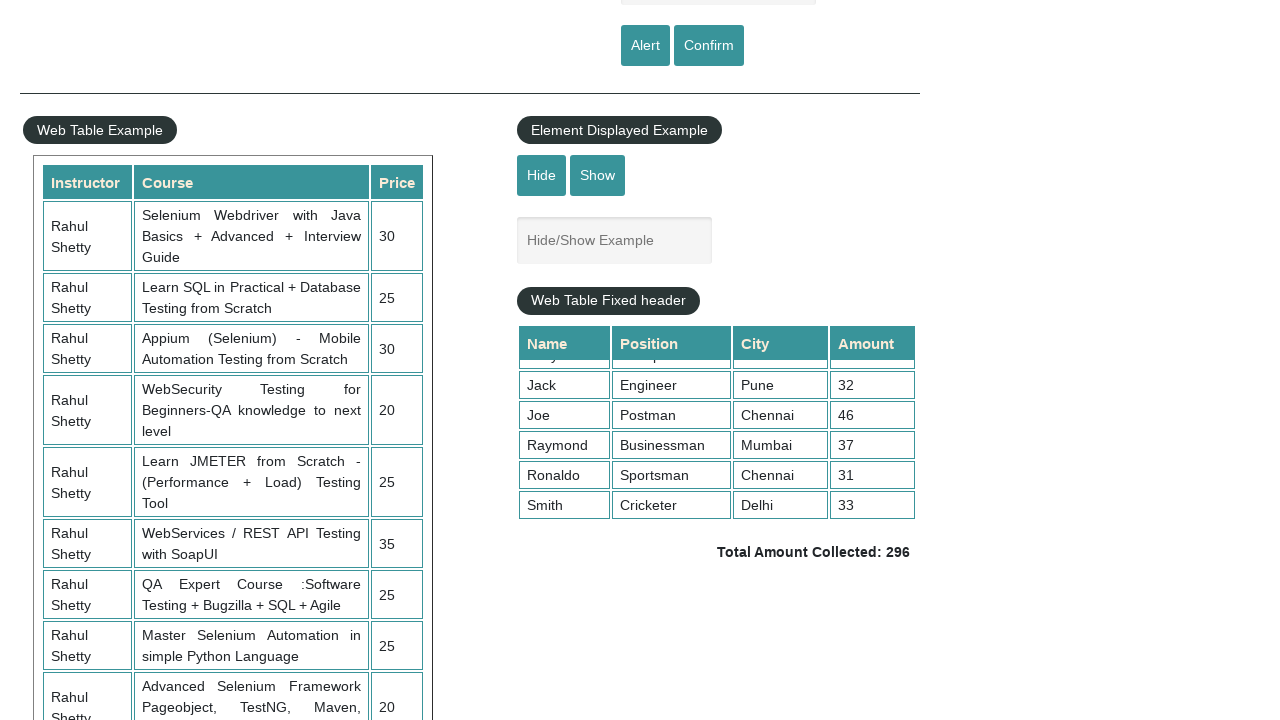

Verified total amount element is present
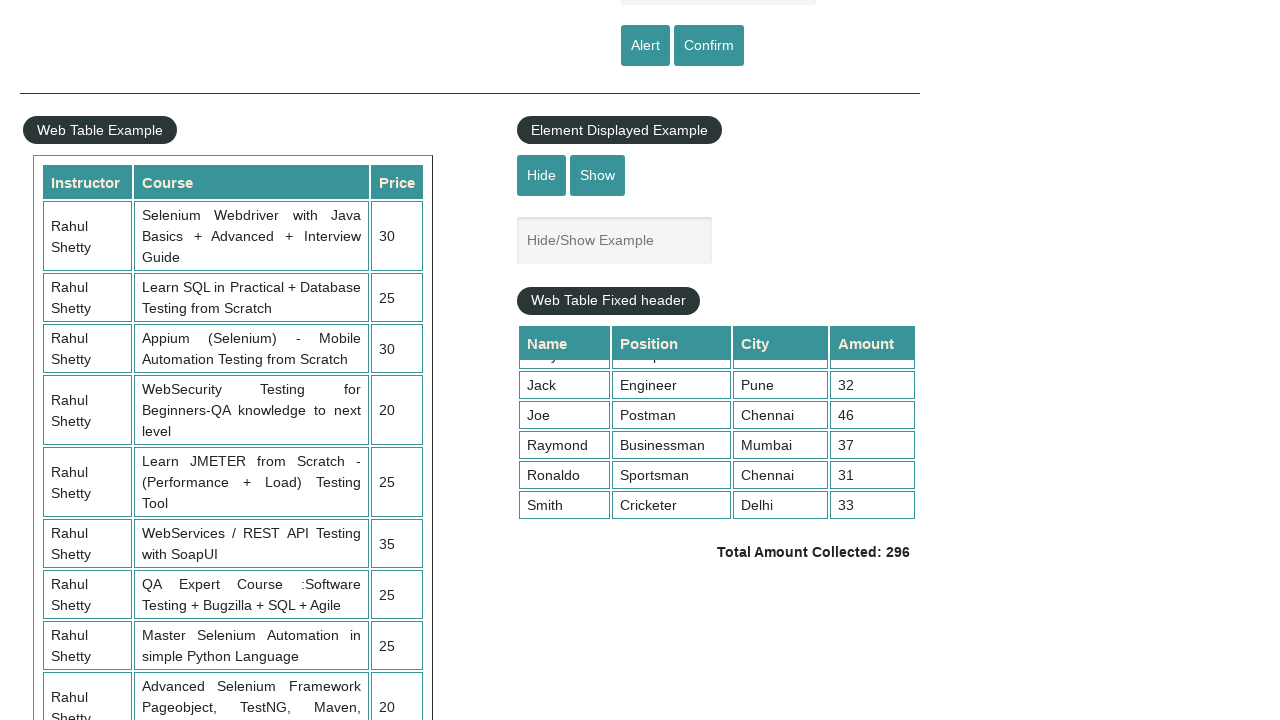

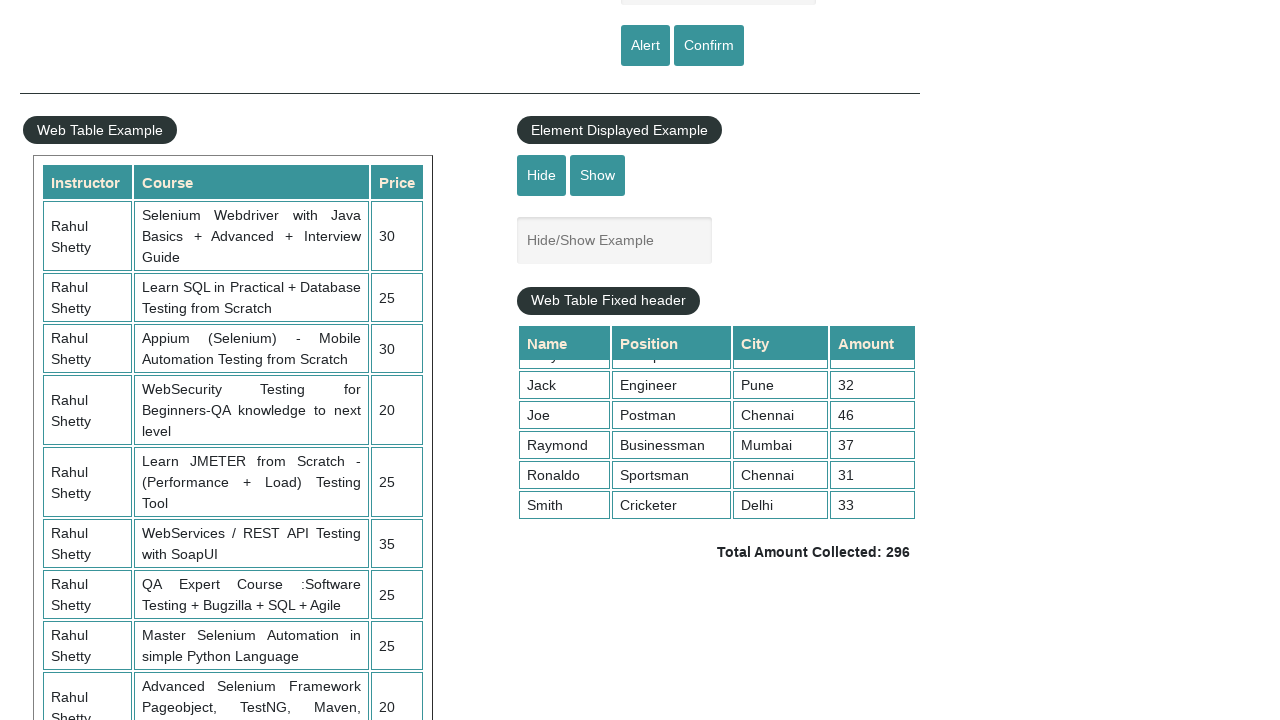